Tests dynamic content loading with soft assertions by clicking a button and waiting for a paragraph element to appear

Starting URL: https://testeroprogramowania.github.io/selenium/wait2.html

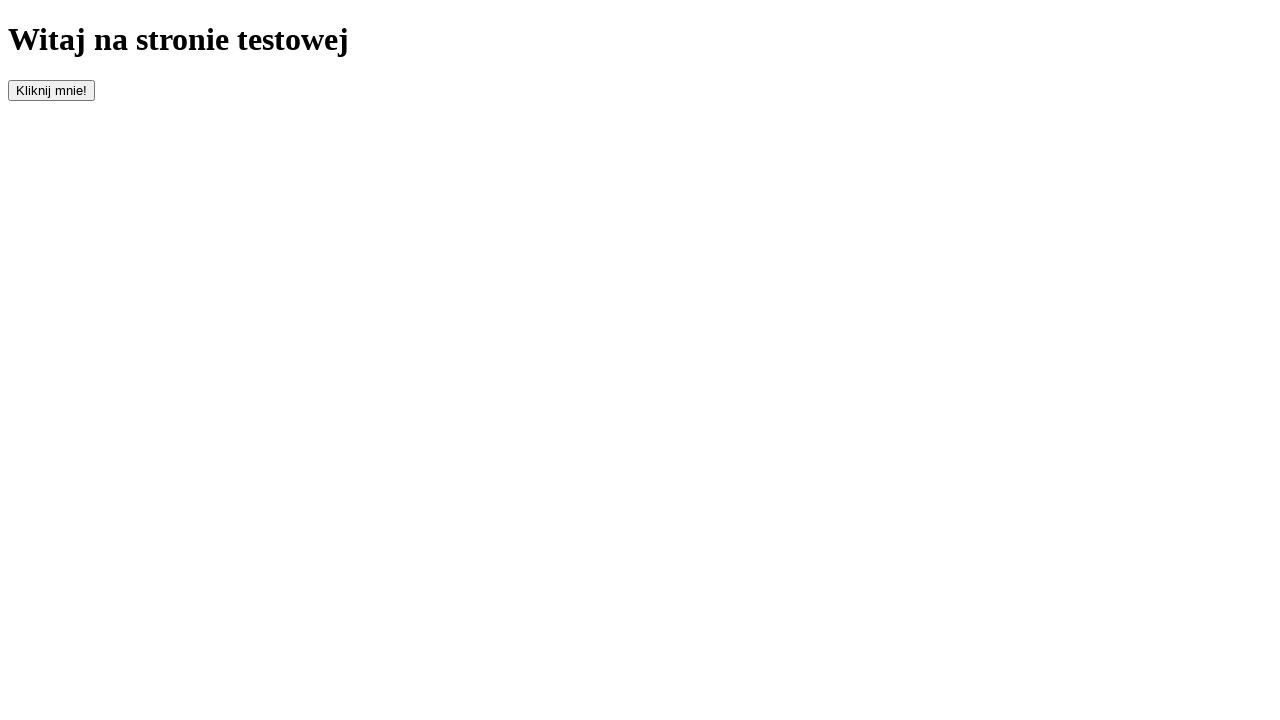

Clicked button with id 'clickOnMe' to trigger dynamic content loading at (52, 90) on #clickOnMe
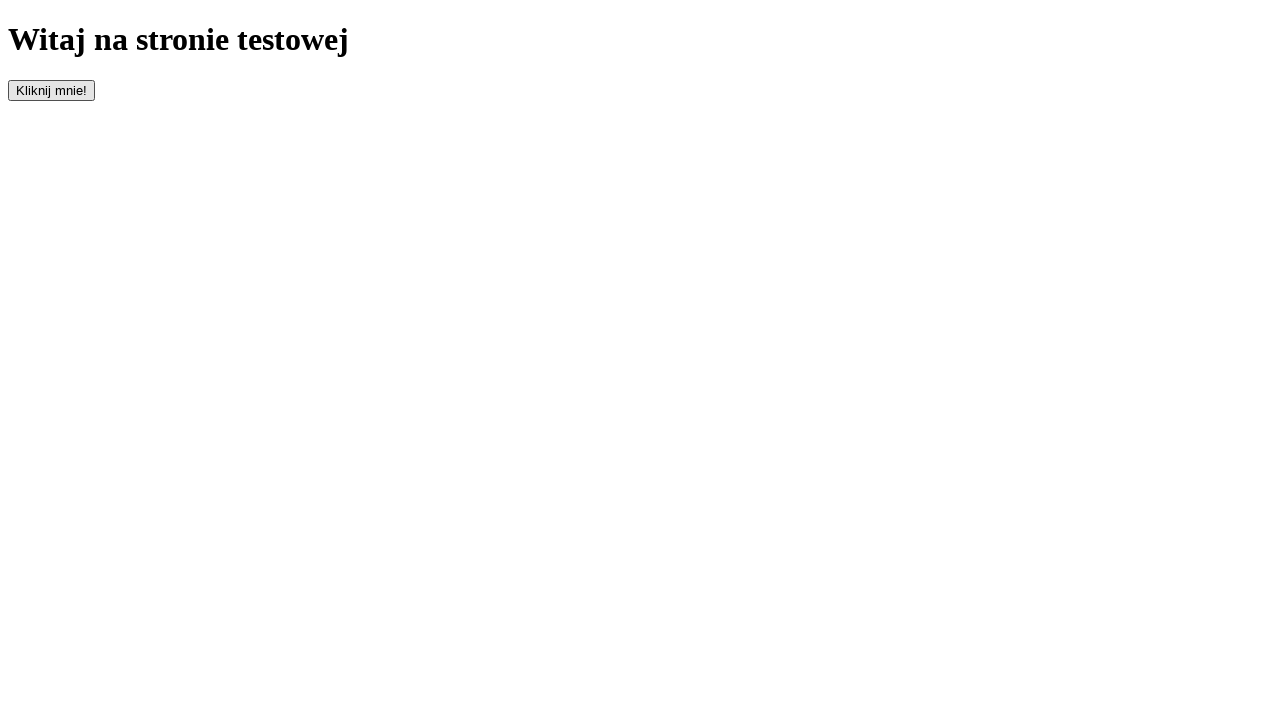

Waited for paragraph element to become visible
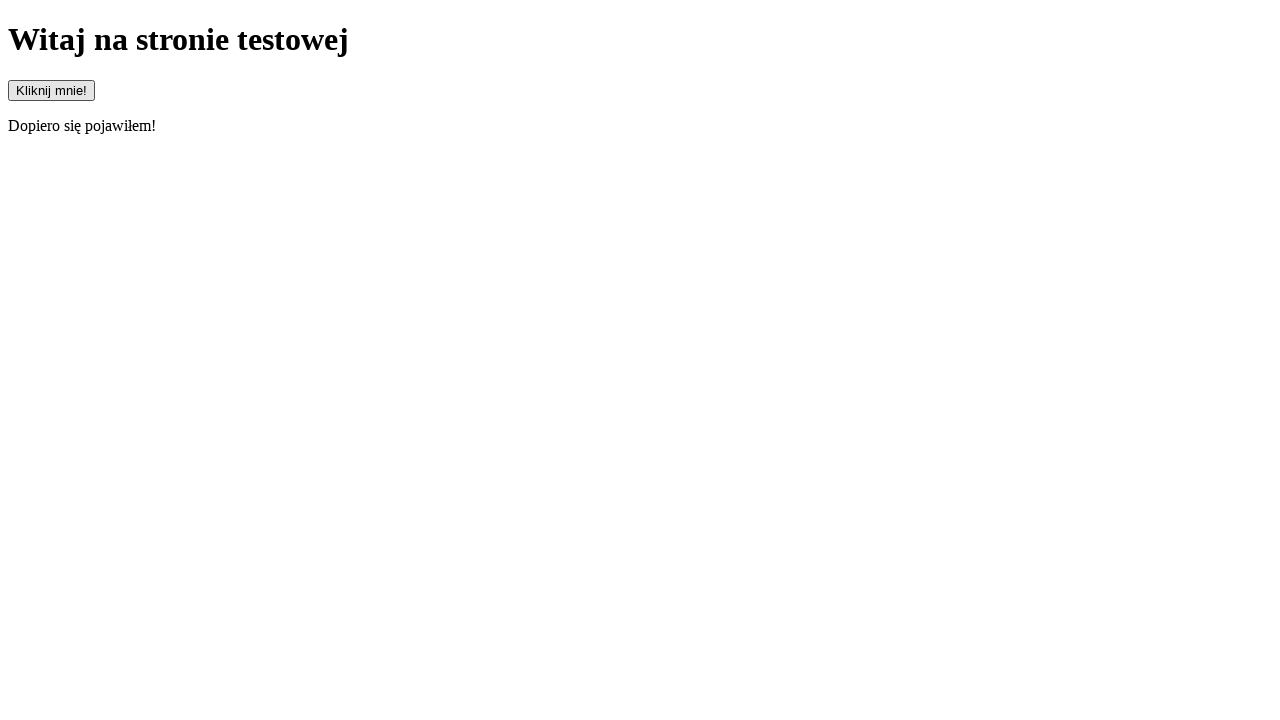

Located paragraph element
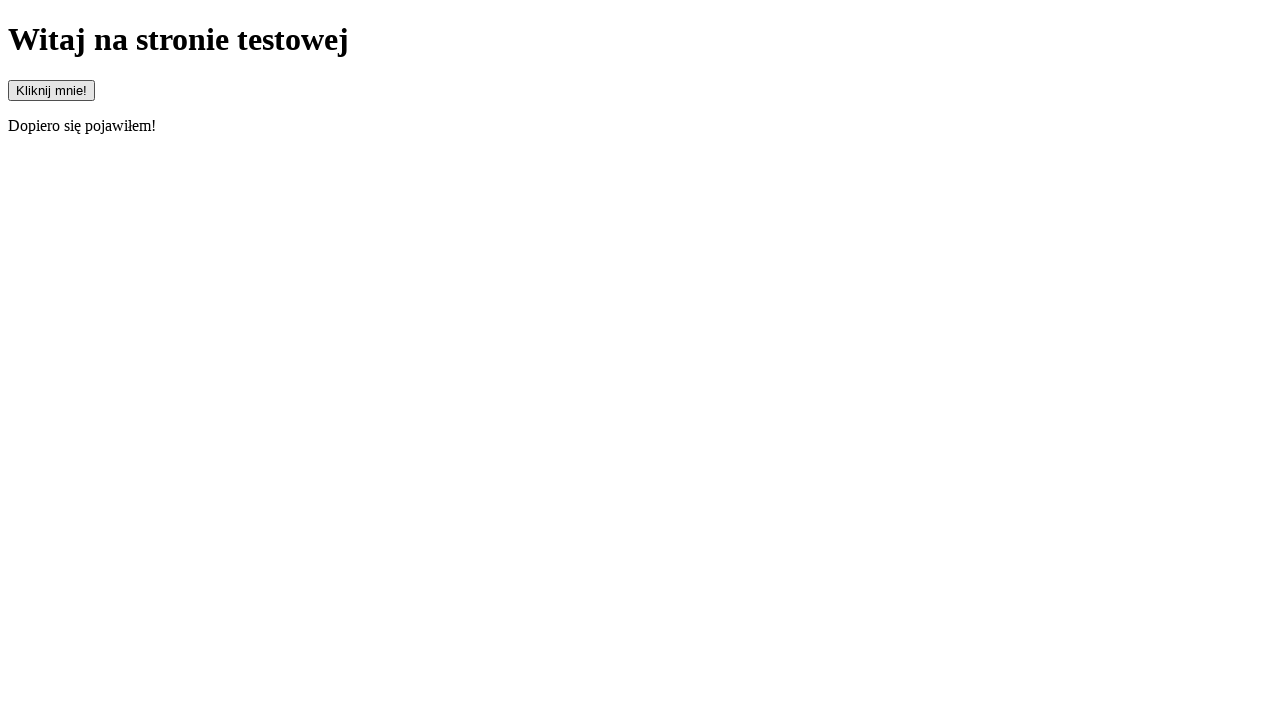

Retrieved paragraph text content: 'Dopiero się pojawiłem!'
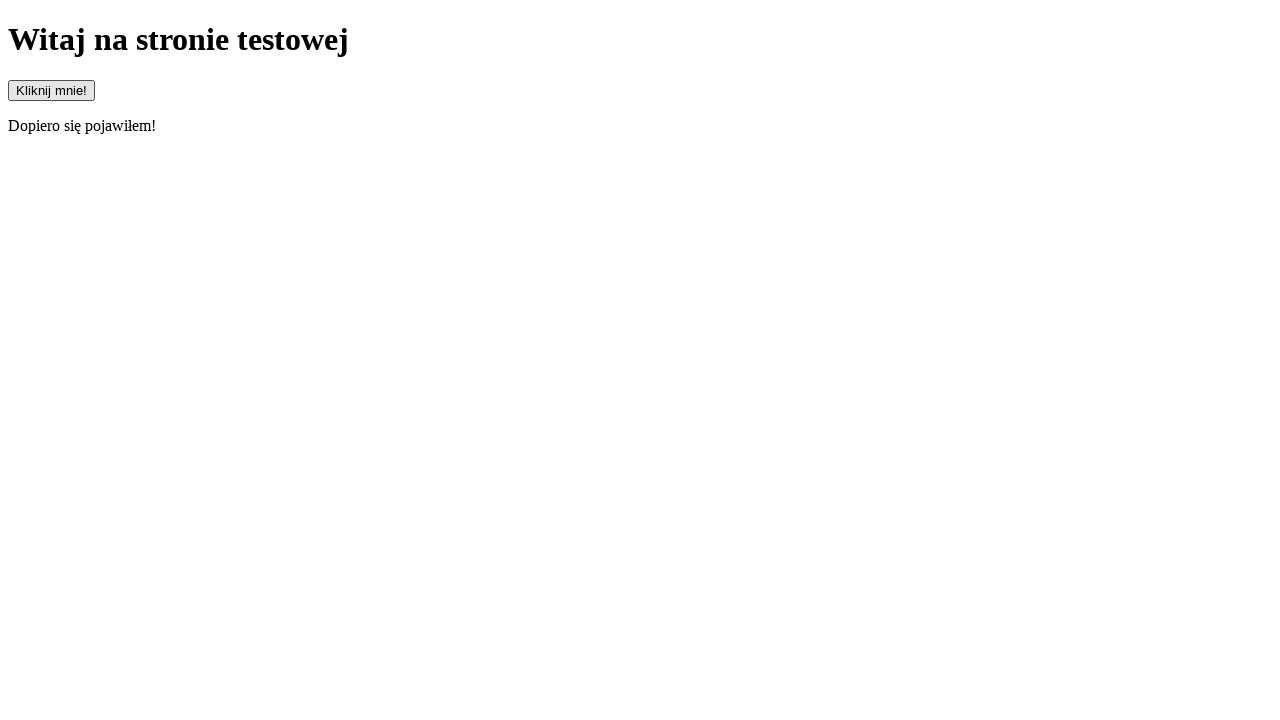

Asserted that paragraph element is visible
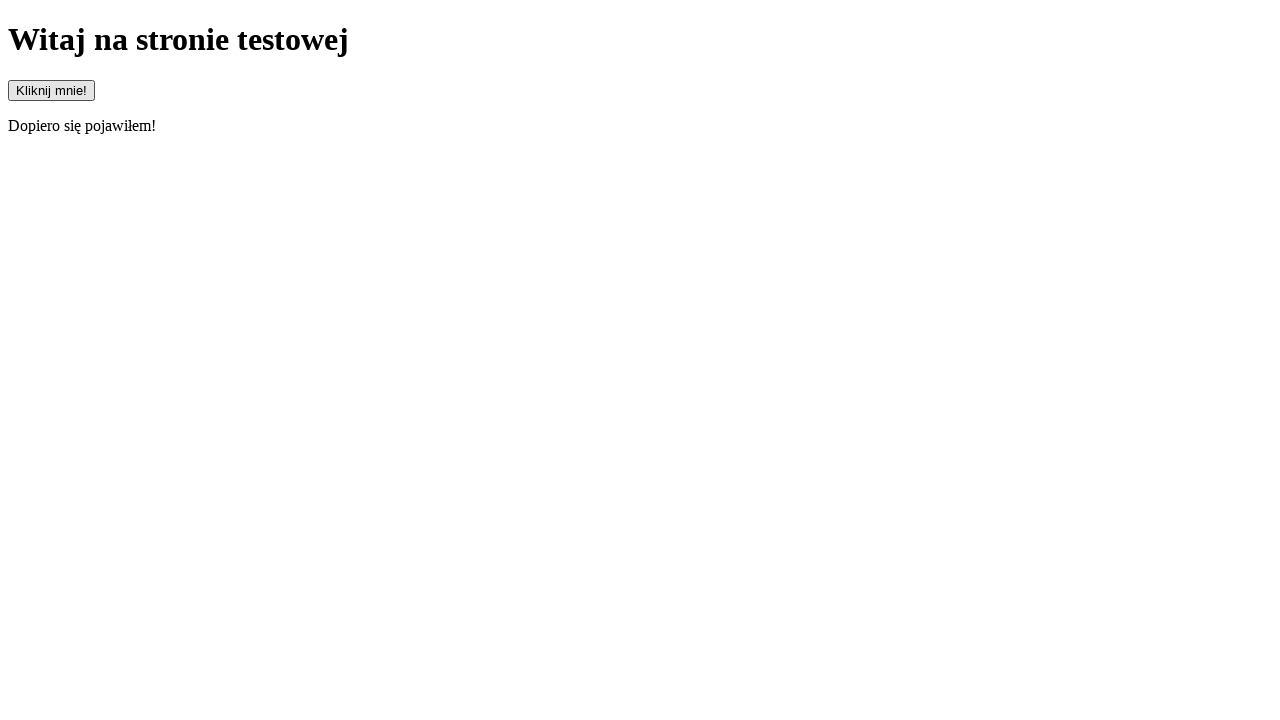

Asserted that paragraph text equals 'Dopiero się pojawiłem!'
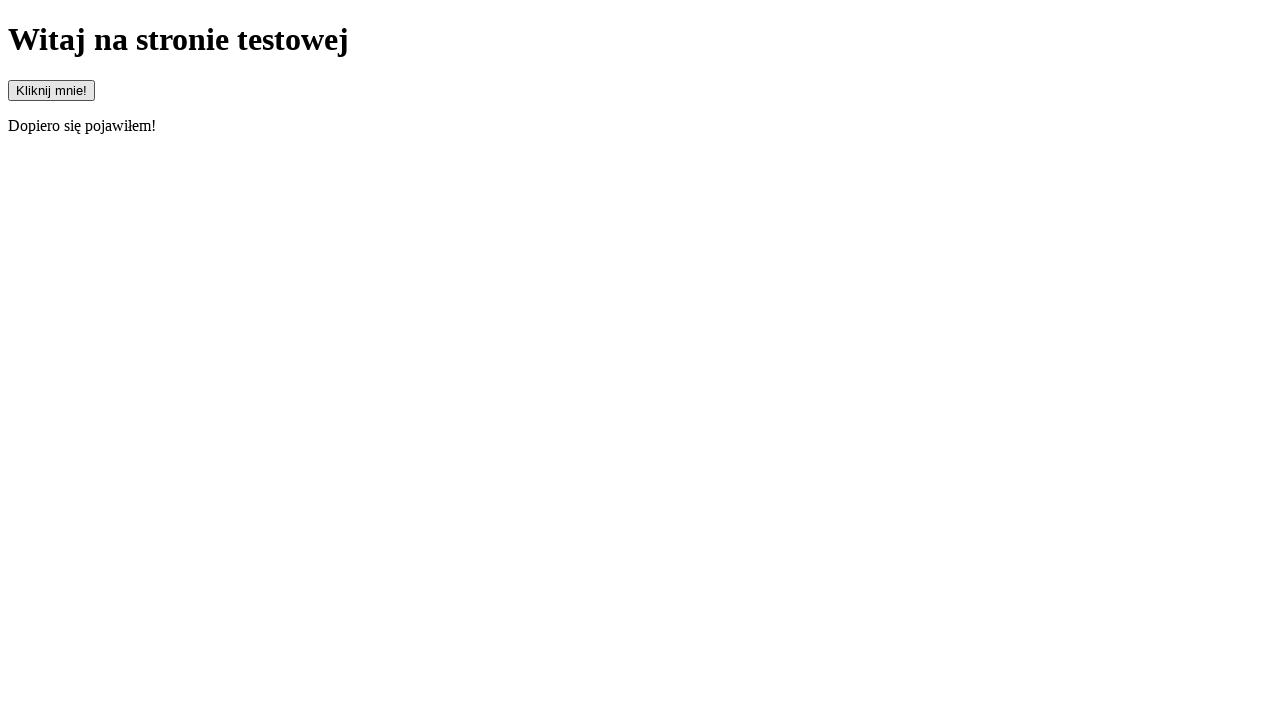

Asserted that paragraph text starts with 'Dopiero'
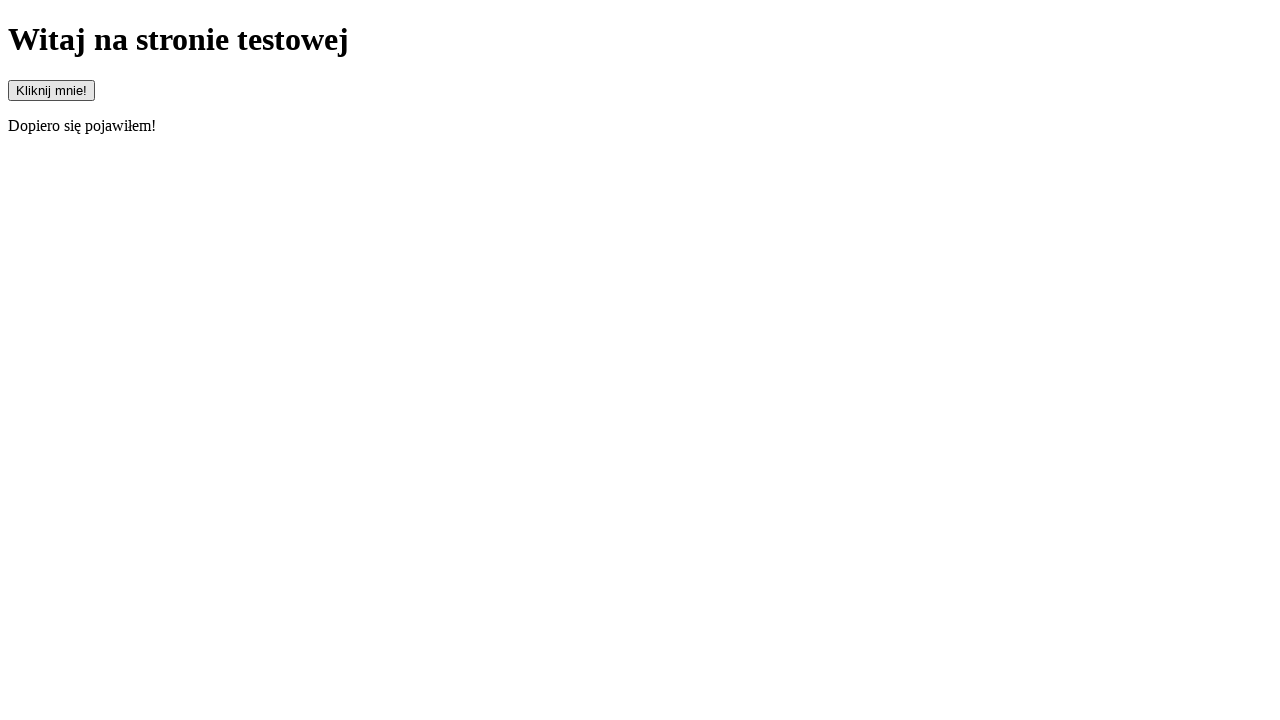

Asserted that paragraph text does not start with 'Pojawiłem'
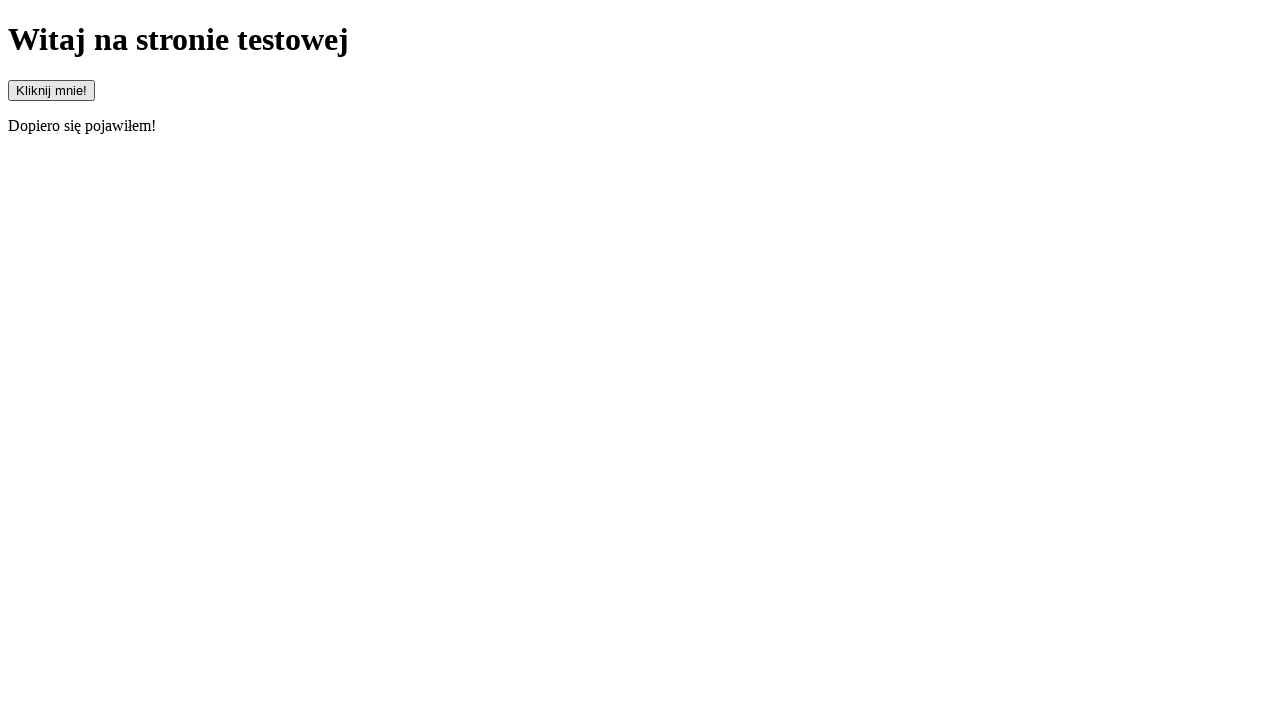

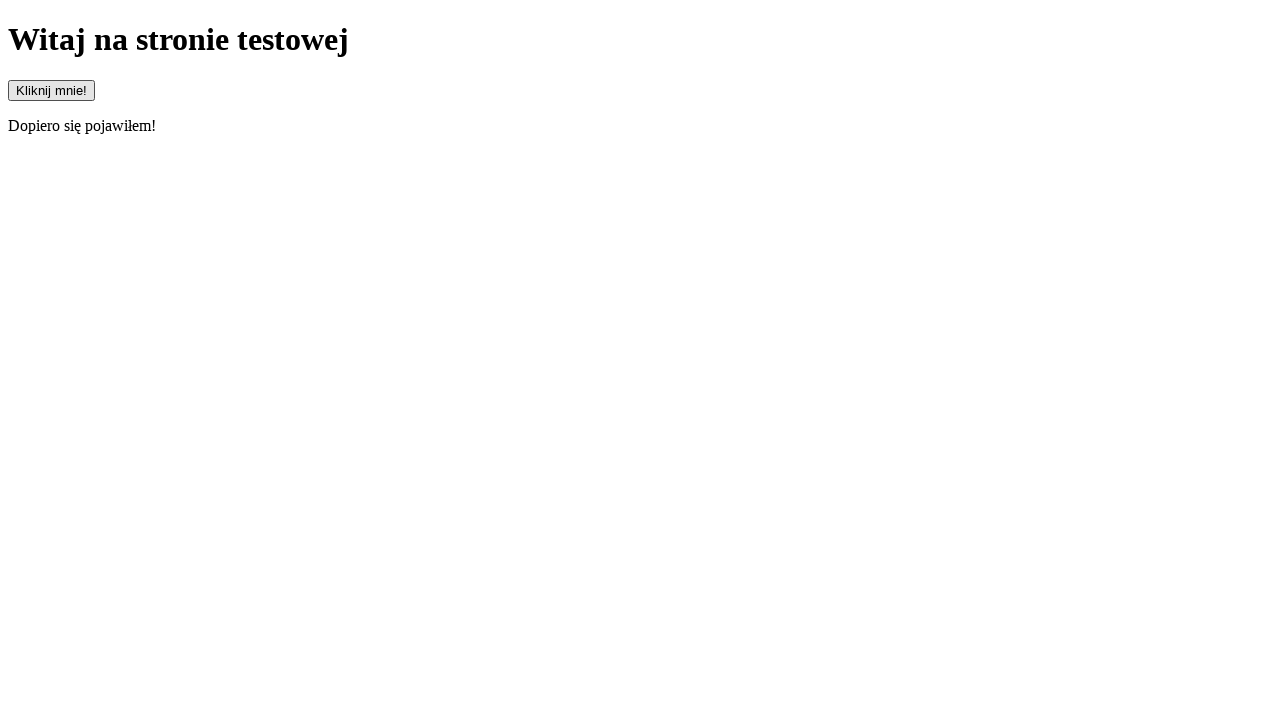